Tests registration form validation when password is too short (less than 4 characters)

Starting URL: https://practice.expandtesting.com/register

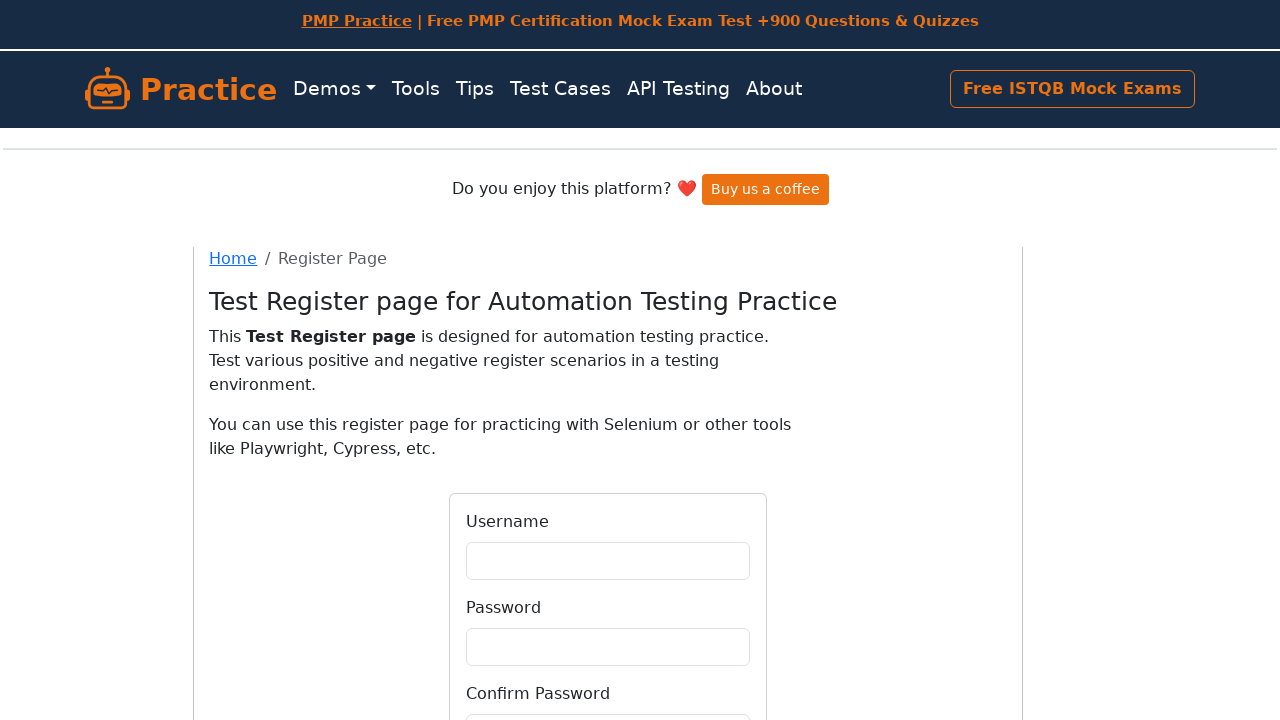

Filled username field with 'user1772503094' on input[name='username'], #username, input[placeholder*='username' i]
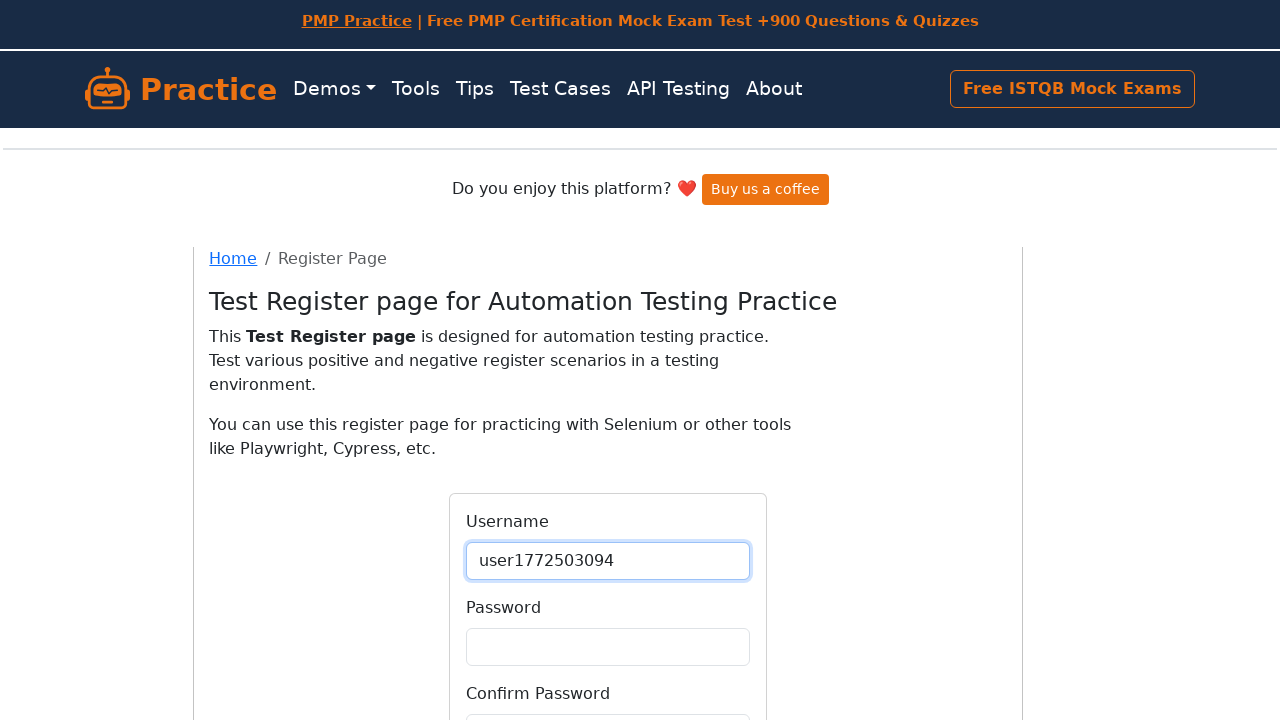

Filled password field with short password 'abc' (3 characters) on input[name='password'], #password, input[type='password']
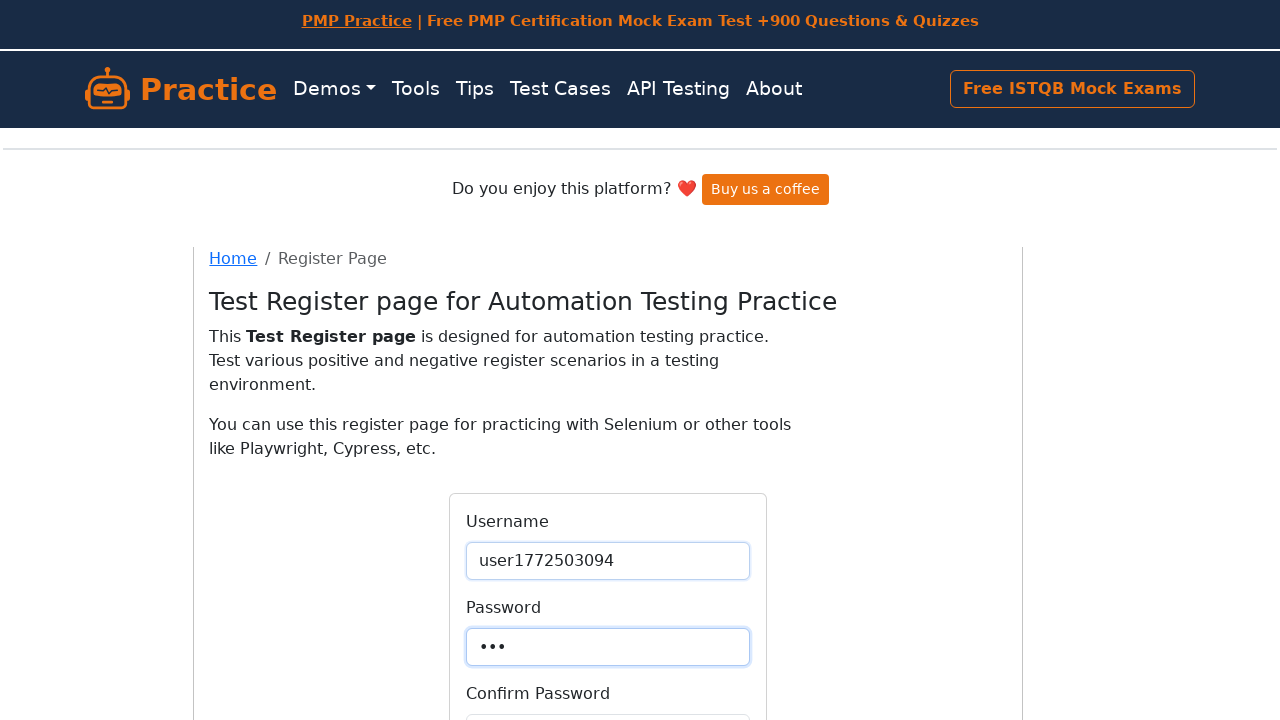

Filled confirm password field with 'abc' on input[name='confirmPassword'], #confirmPassword, input[type='password']:nth-of-t
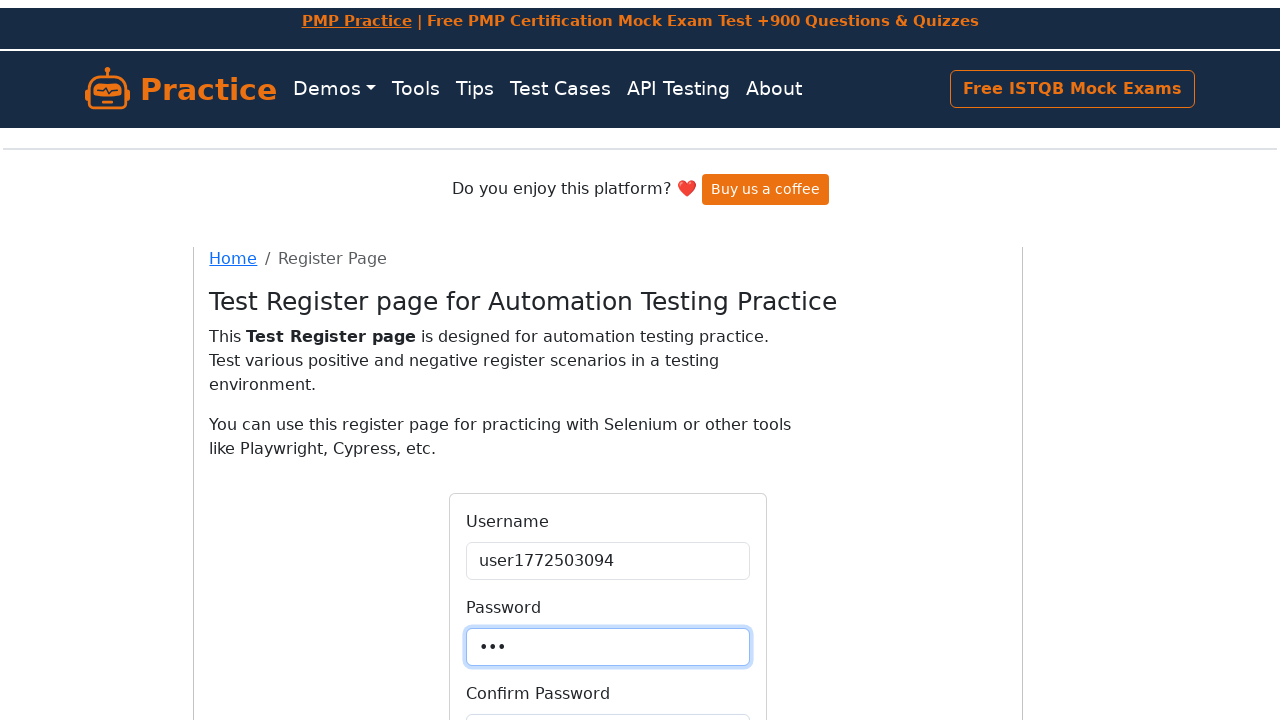

Clicked register button at (608, 564) on button[type='submit'], input[type='submit'], button:has-text('Register')
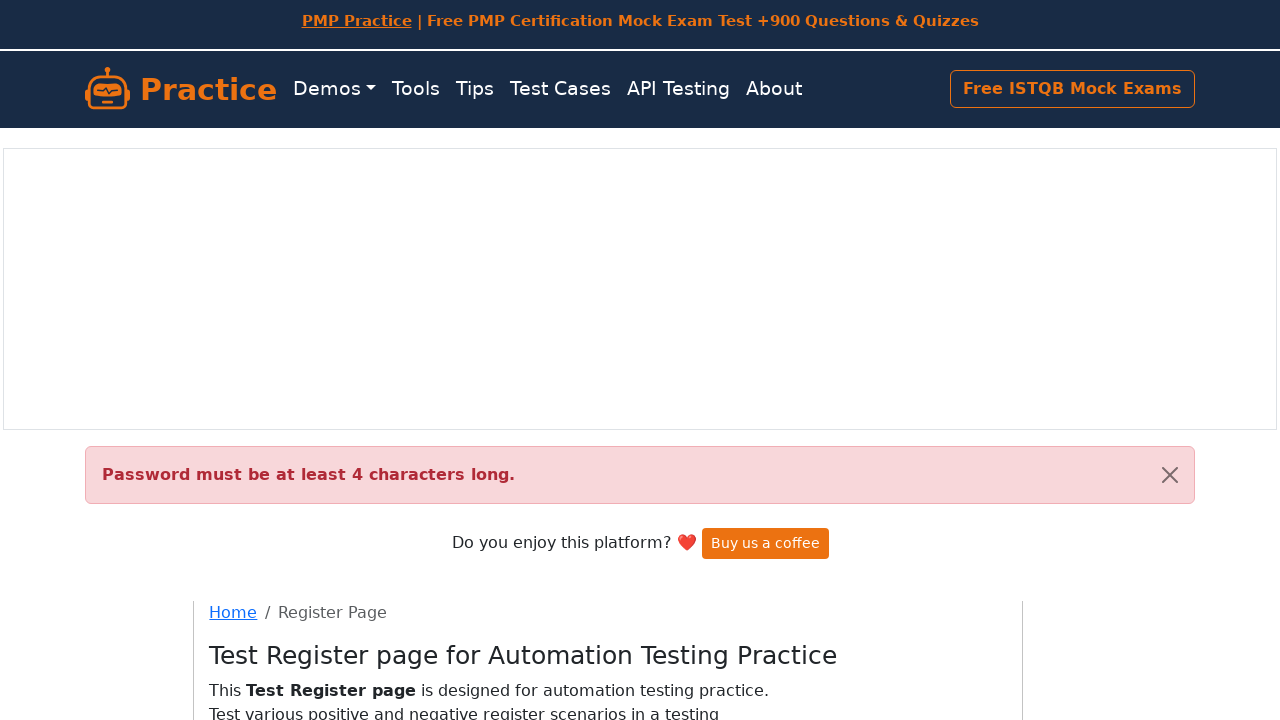

Password validation error message appeared: 'Password must be at least 4 characters long'
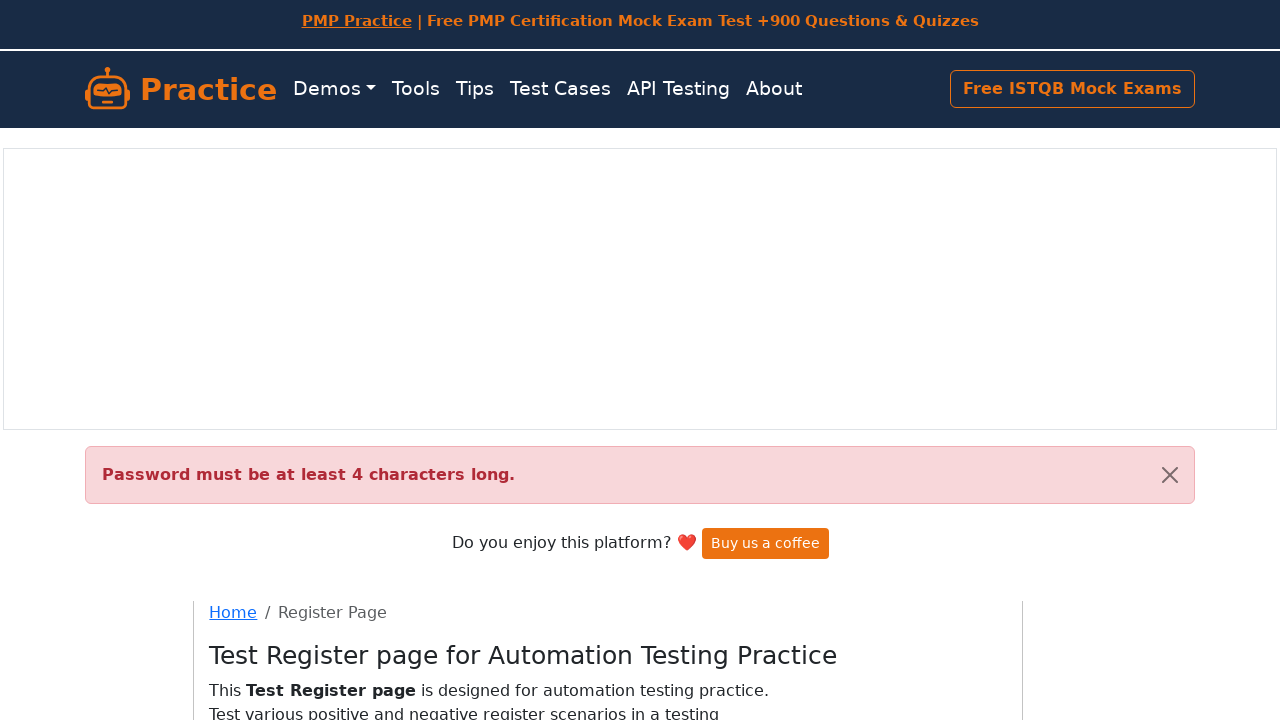

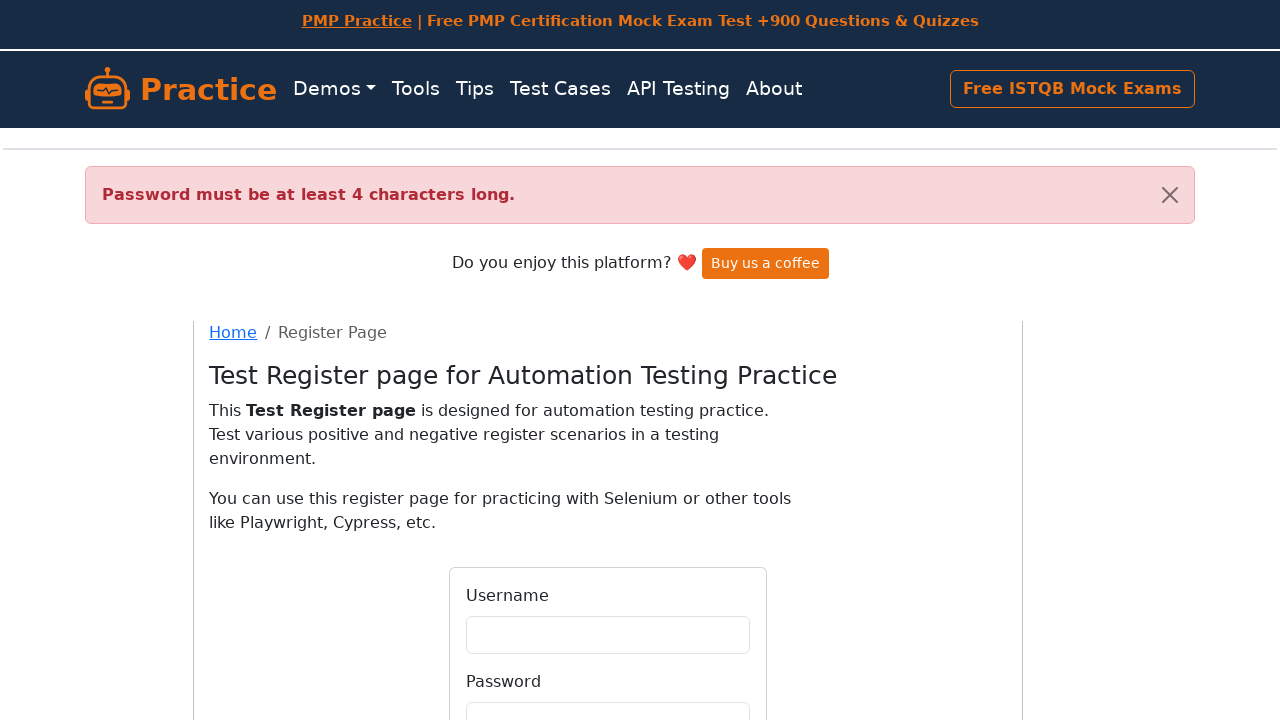